Tests different types of JavaScript alerts (simple alert, confirm alert with OK/Cancel, and prompt alert with text input) on a demo automation testing site

Starting URL: http://demo.automationtesting.in/Alerts.html

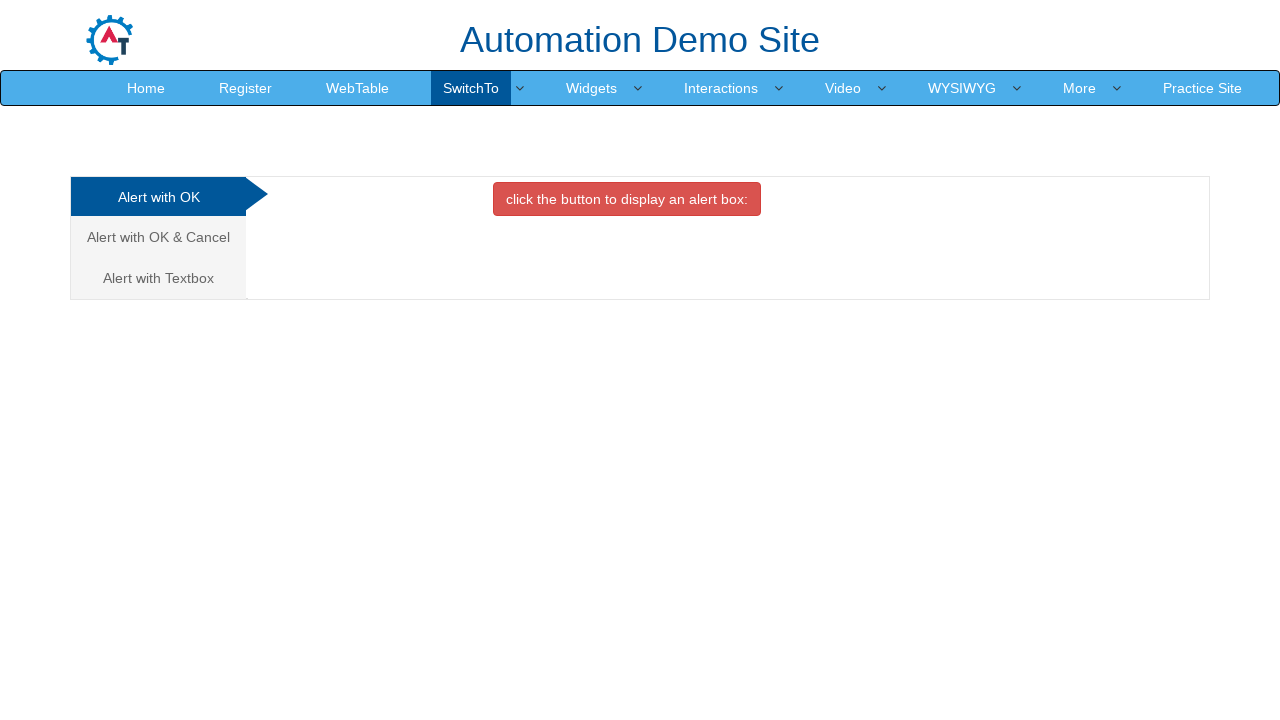

Clicked simple alert button at (627, 199) on button.btn.btn-danger
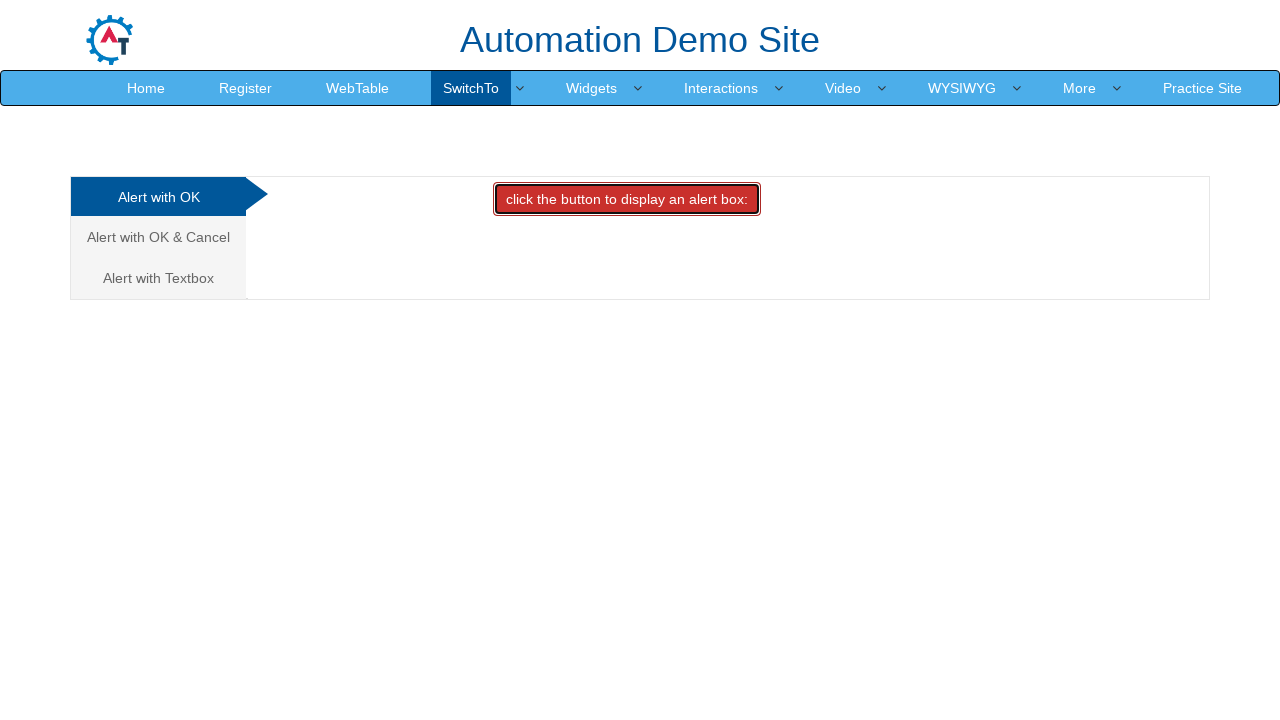

Set up dialog handler to accept alert
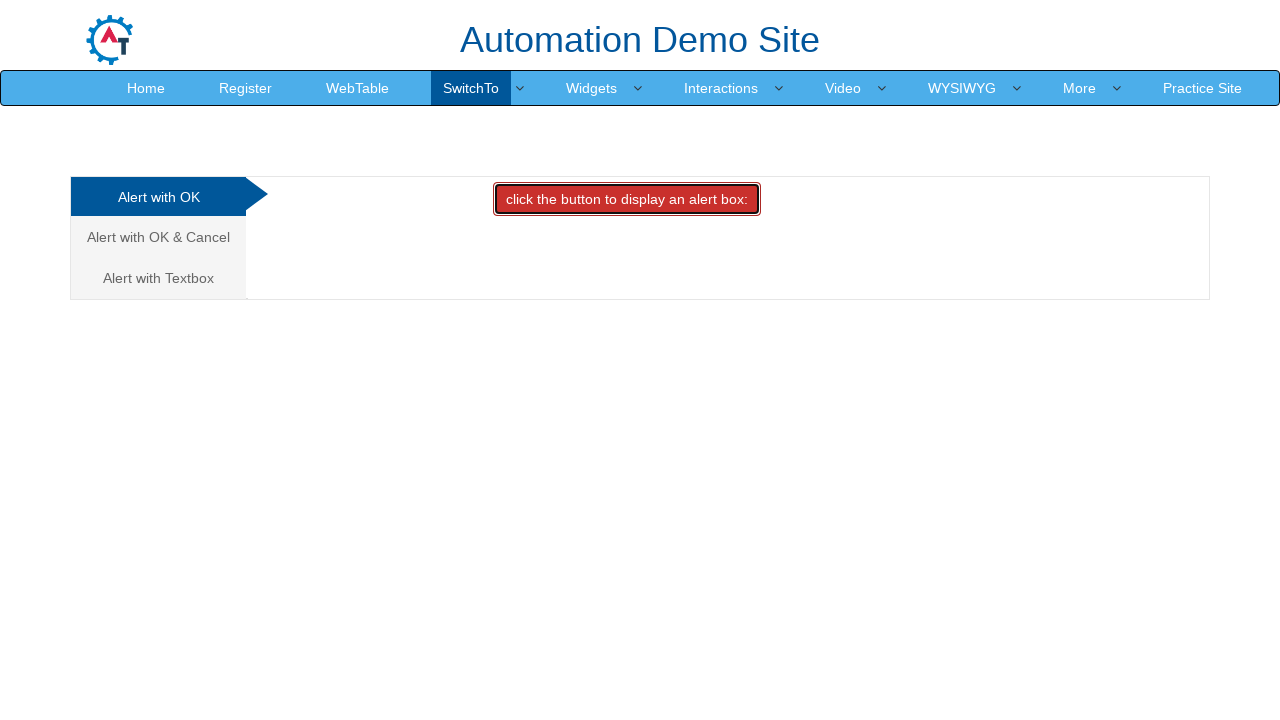

Waited 500ms for simple alert to complete
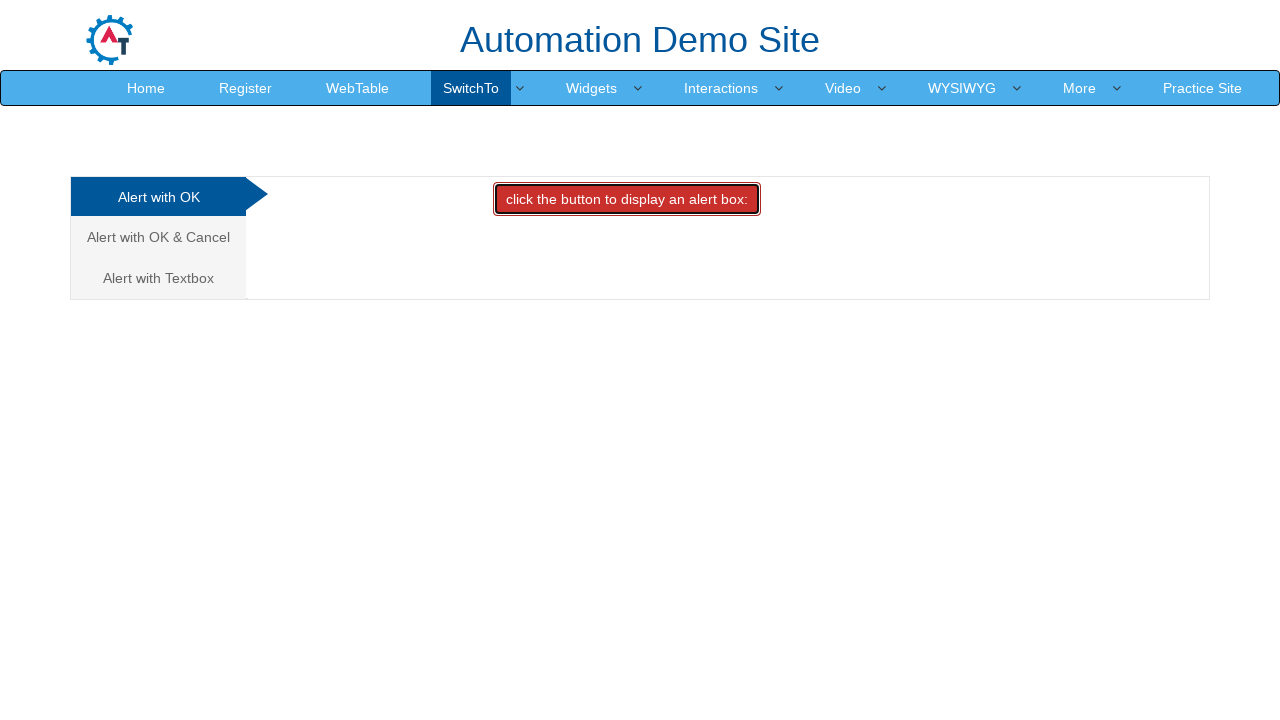

Clicked 'Alert with OK & Cancel' tab at (158, 237) on text=Alert with OK & Cancel
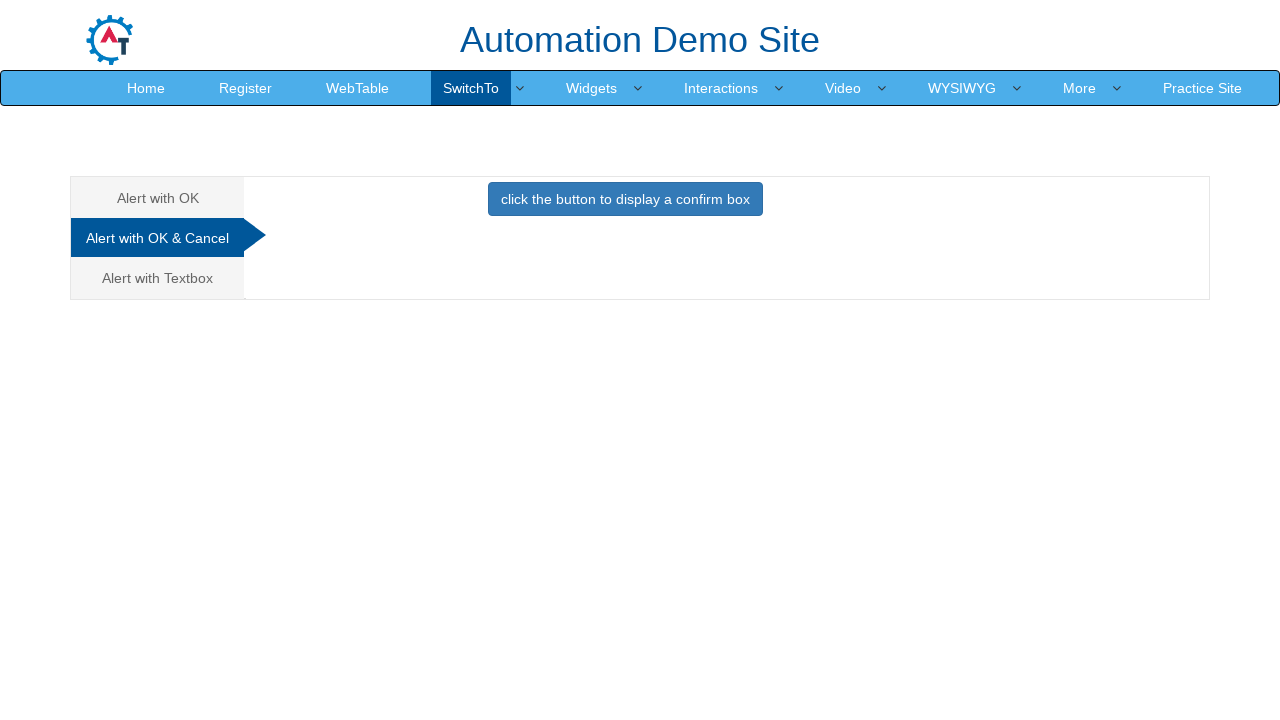

Clicked confirm alert button at (625, 199) on xpath=/html/body/div[1]/div/div/div/div[2]/div[2]/button
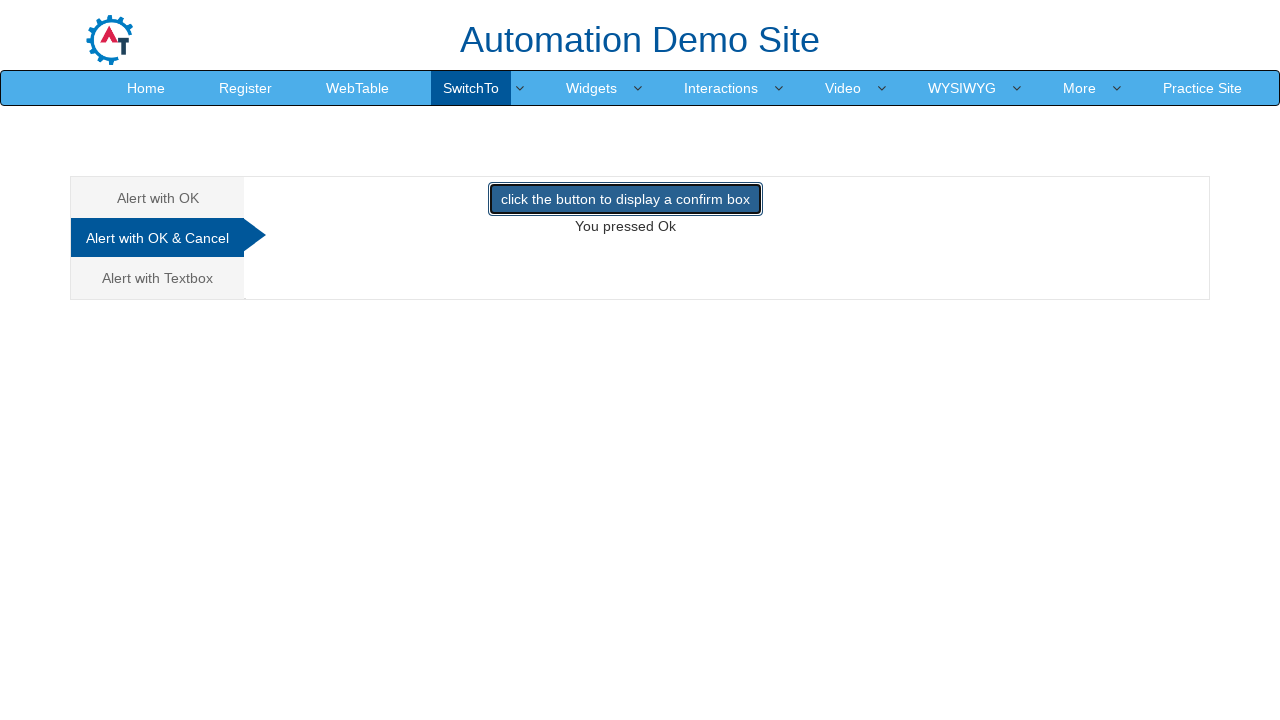

Set up dialog handler to dismiss confirm alert
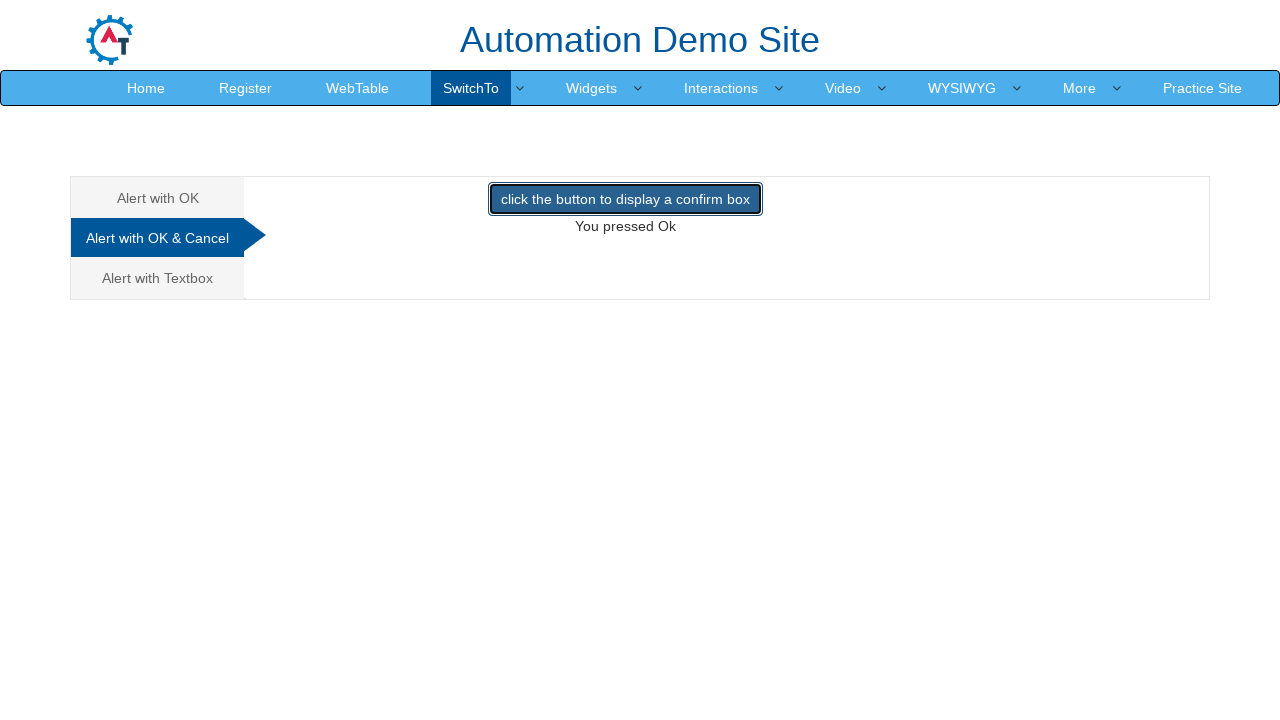

Waited 500ms for confirm alert to complete
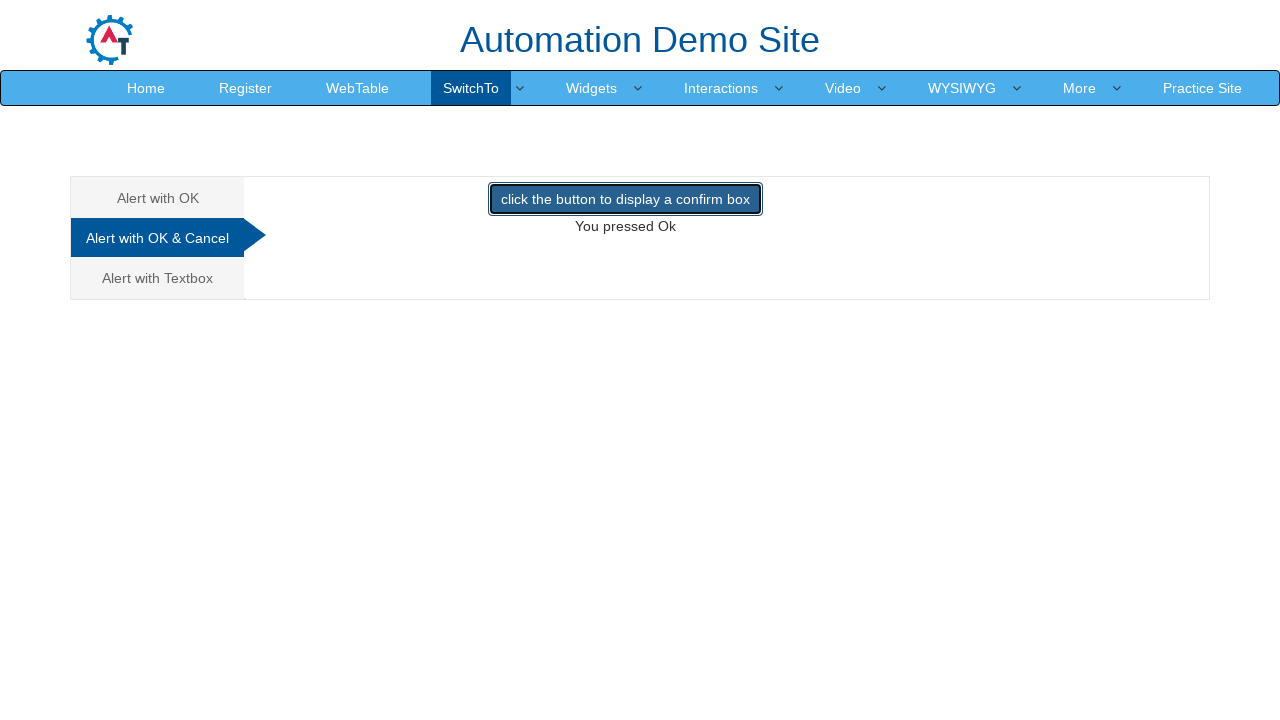

Clicked prompt alert tab at (158, 278) on xpath=/html/body/div[1]/div/div/div/div[1]/ul/li[3]/a
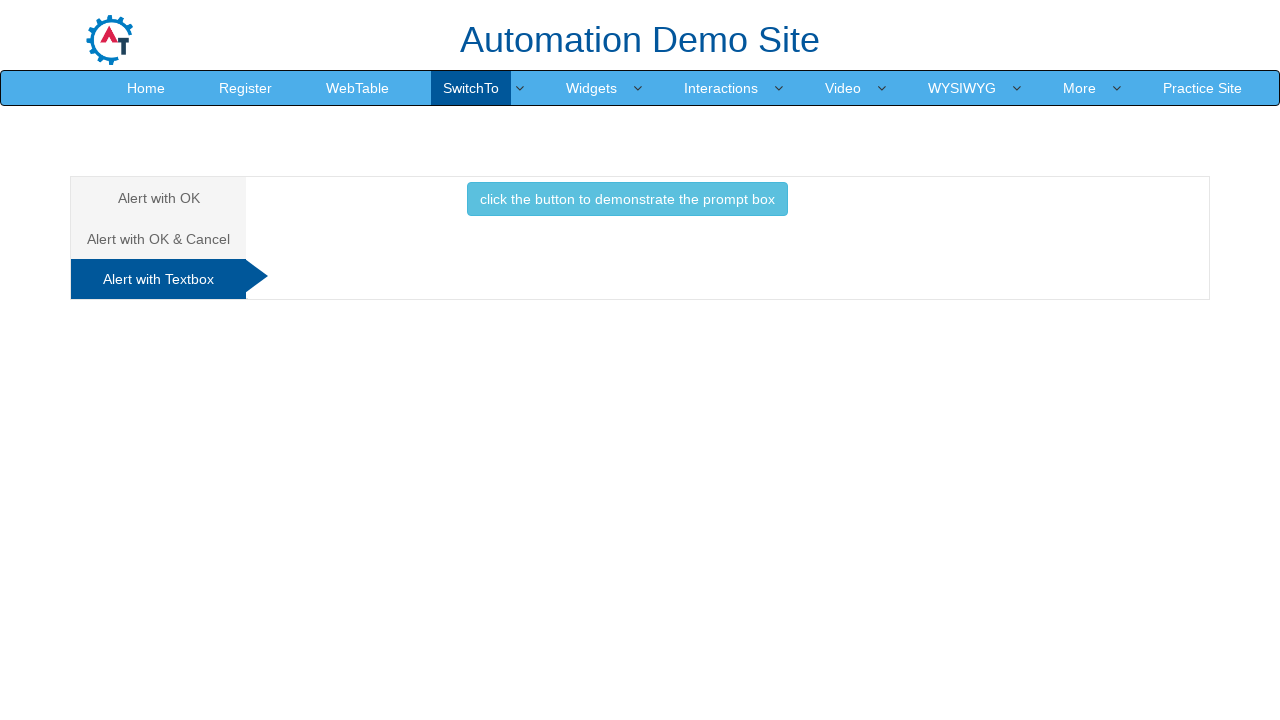

Set up dialog handler to accept prompt with text 'JohnDoe'
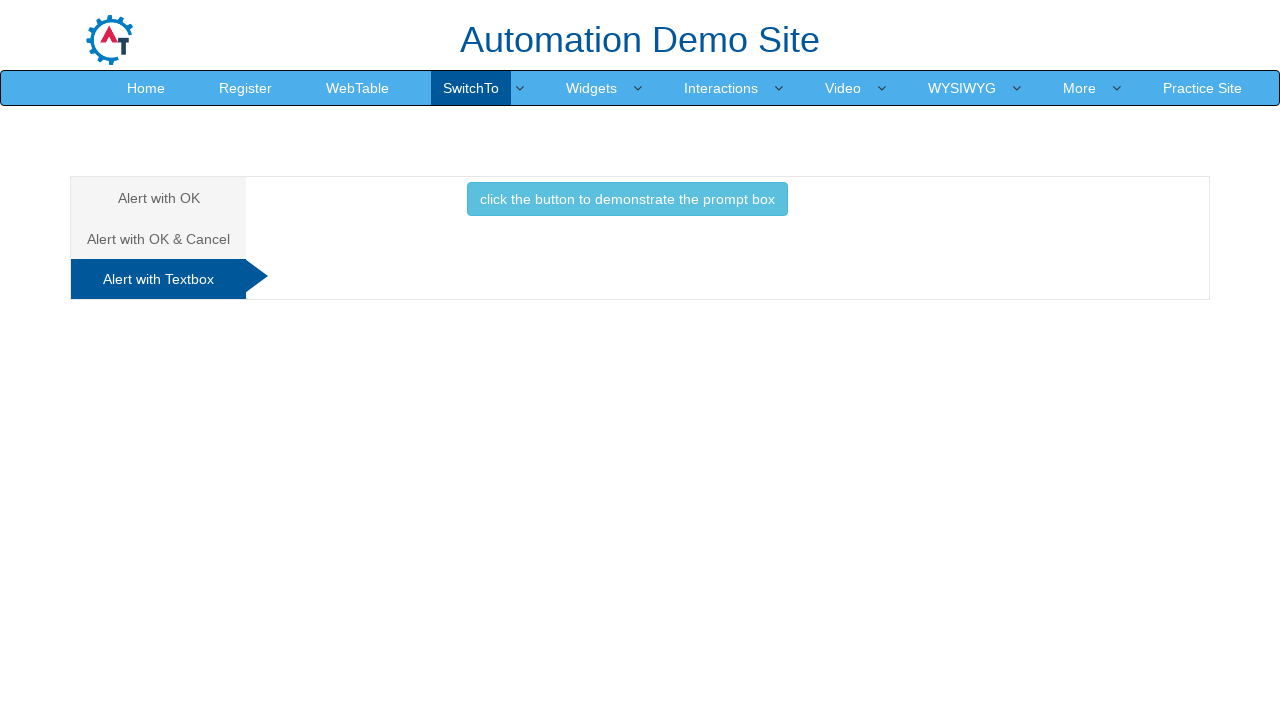

Clicked prompt alert button at (627, 199) on xpath=/html/body/div[1]/div/div/div/div[2]/div[3]/button
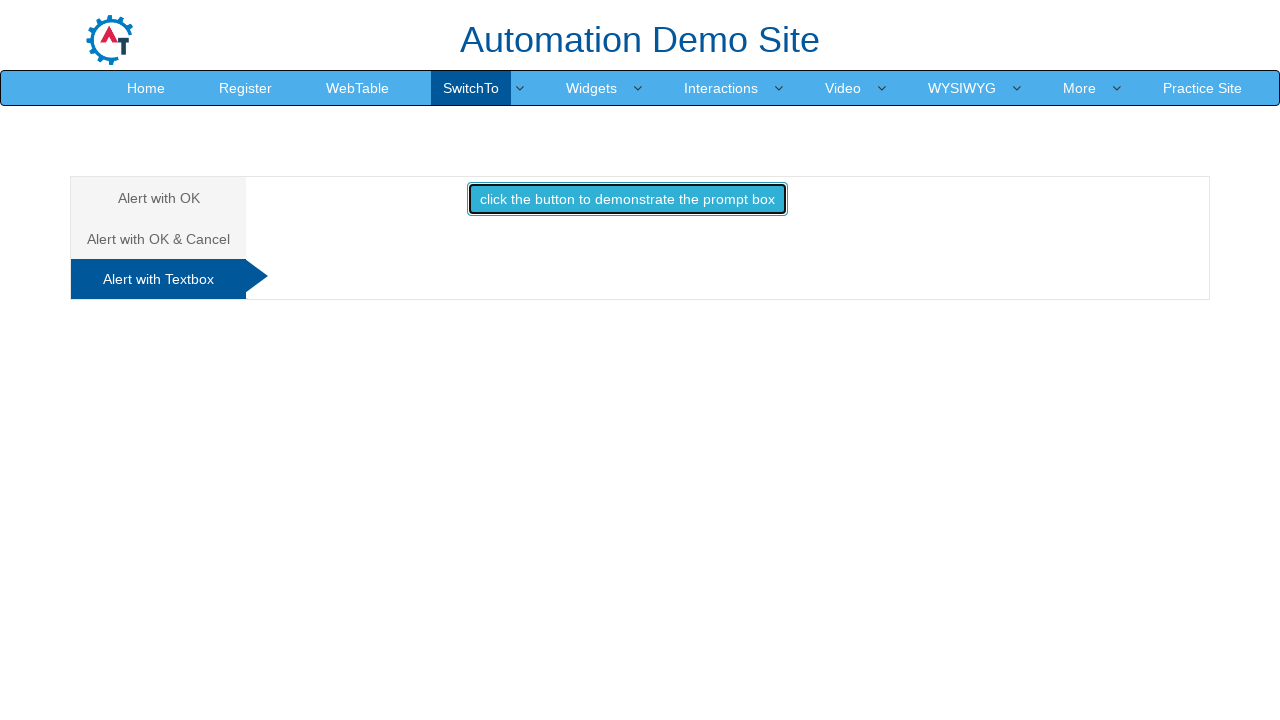

Waited 500ms for prompt alert to complete
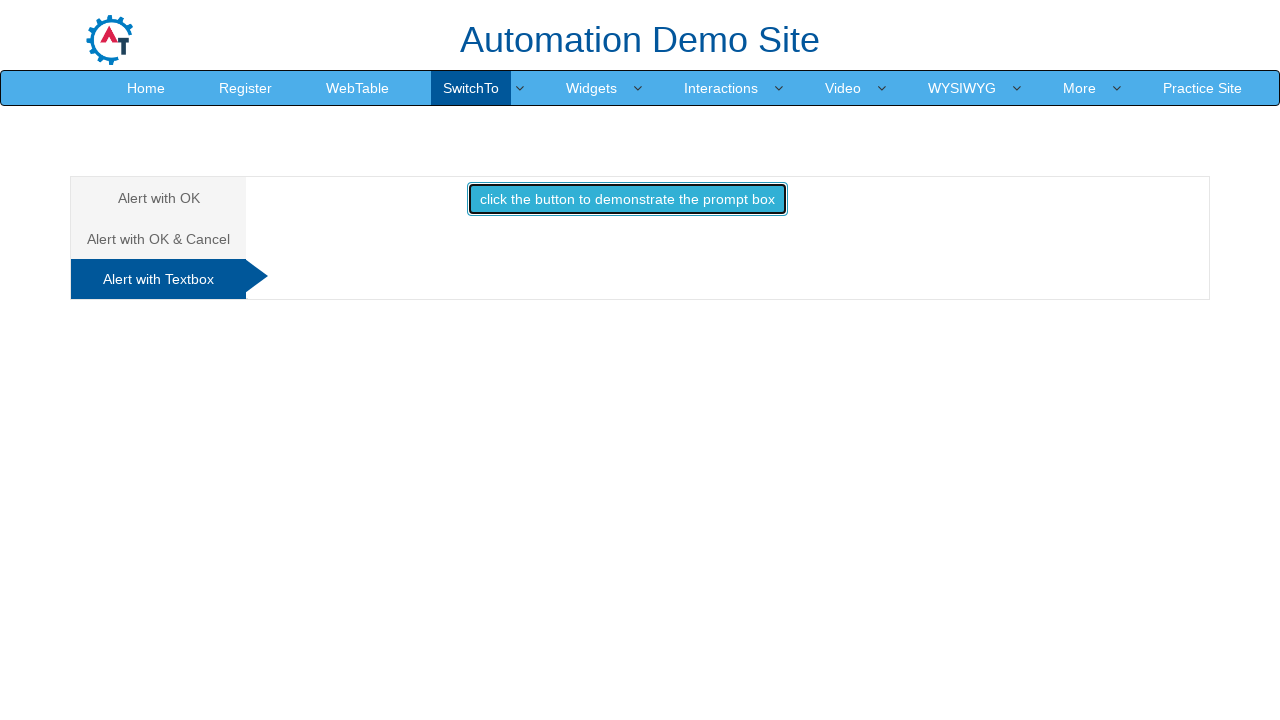

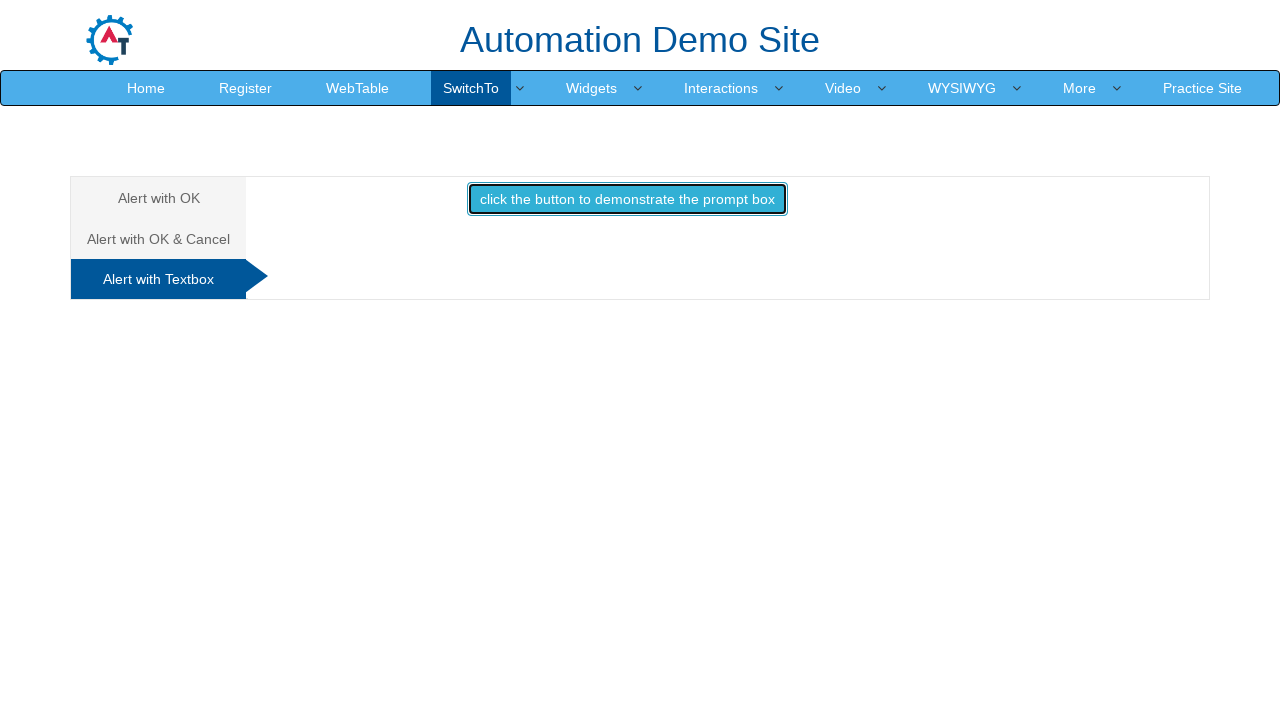